Fills out a new record form in Web Tables with employee information and submits it

Starting URL: https://demoqa.com/webtables

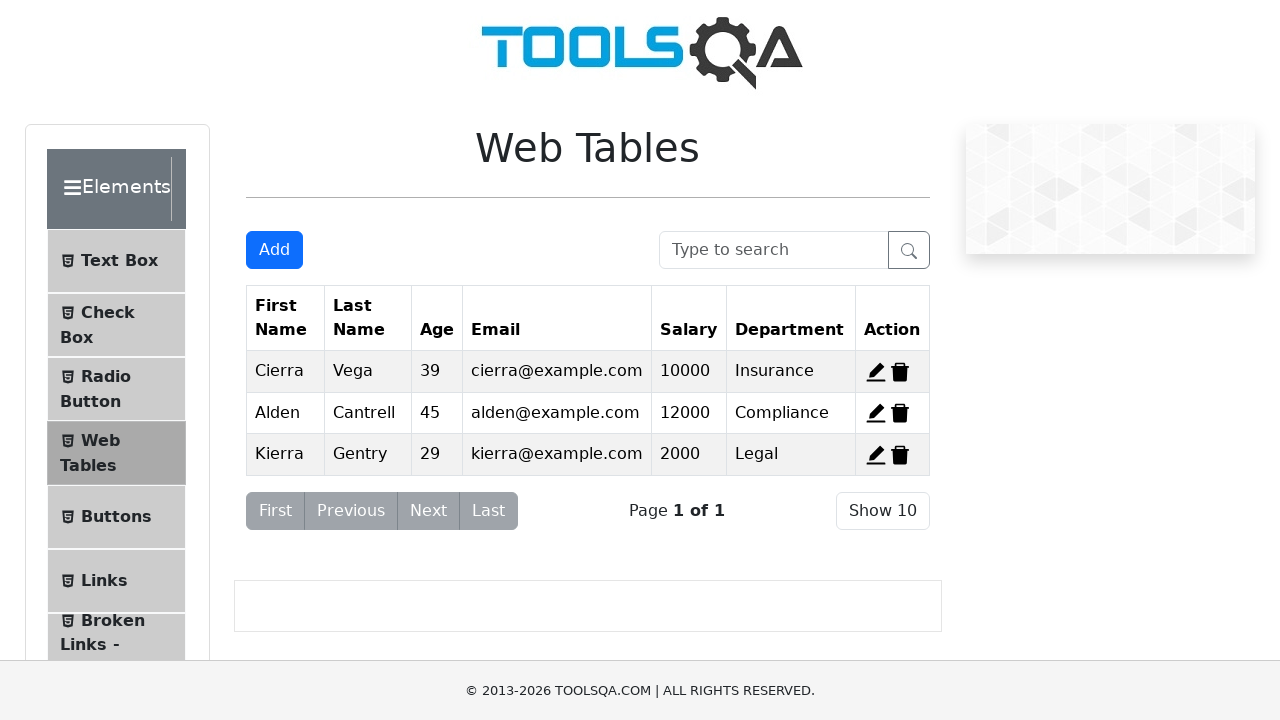

Clicked Add button to open new record form at (274, 250) on #addNewRecordButton
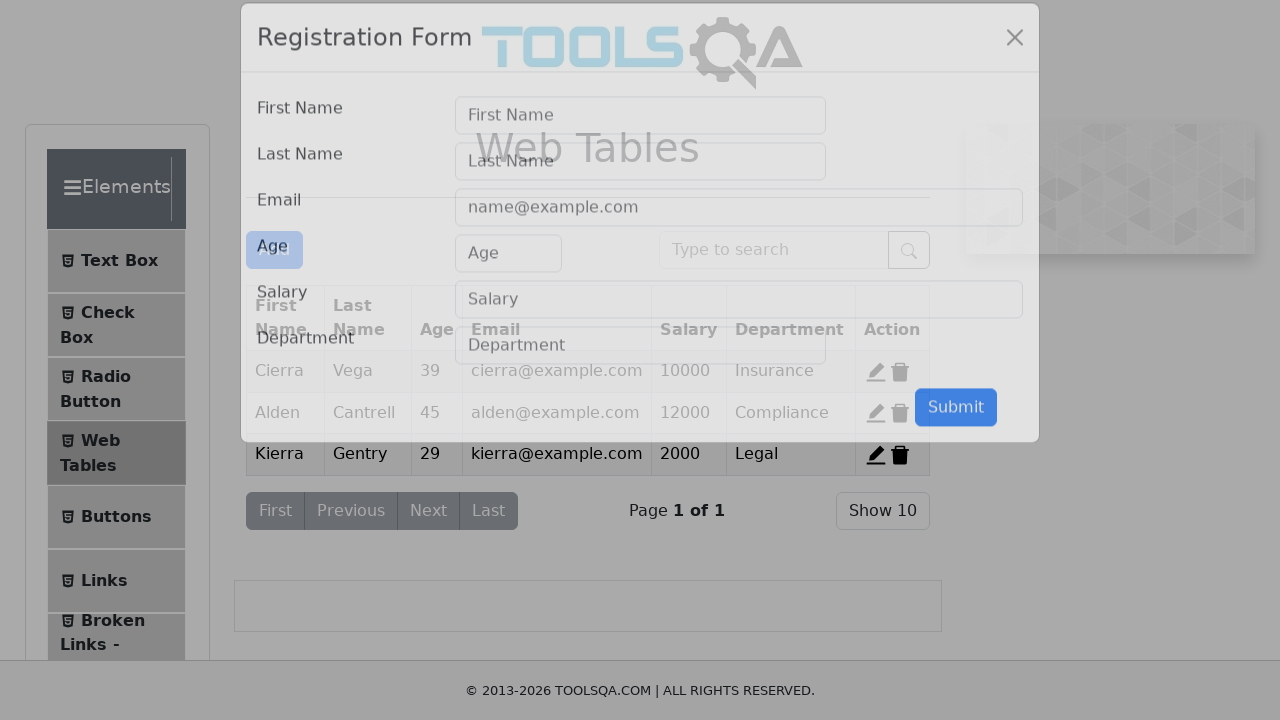

Filled first name field with 'Jane' on #firstName
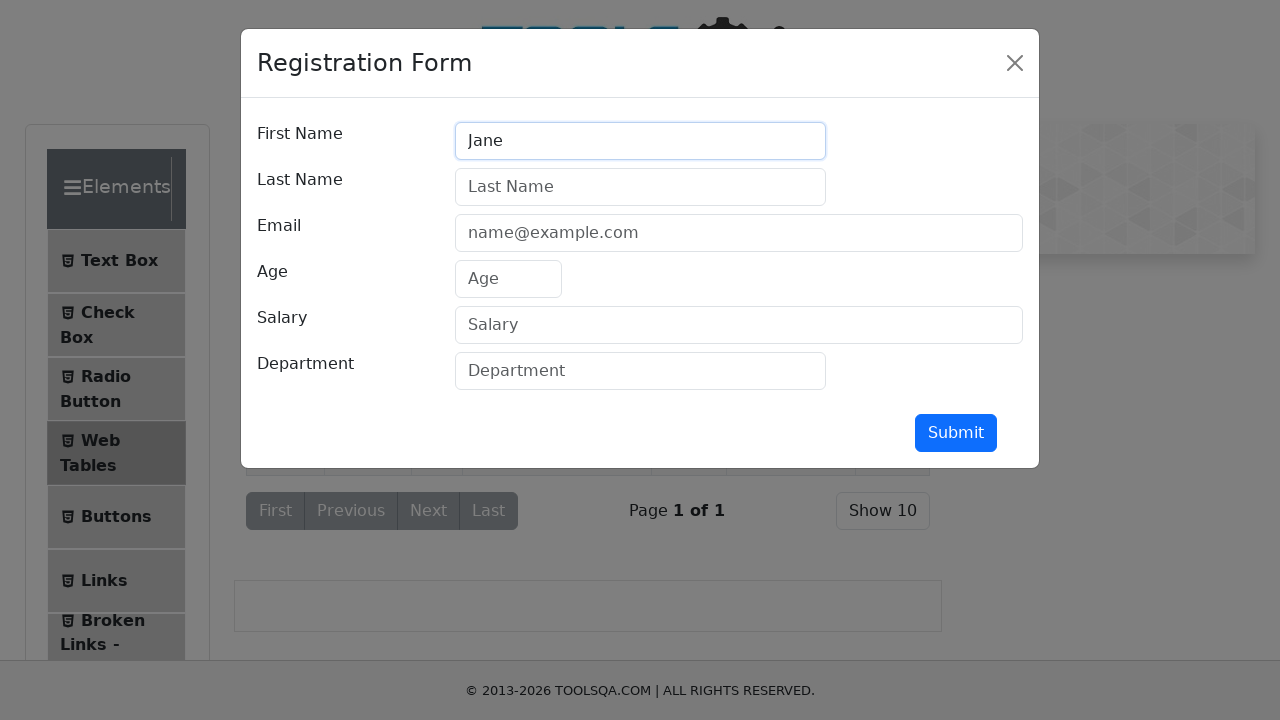

Filled last name field with 'Doe' on #lastName
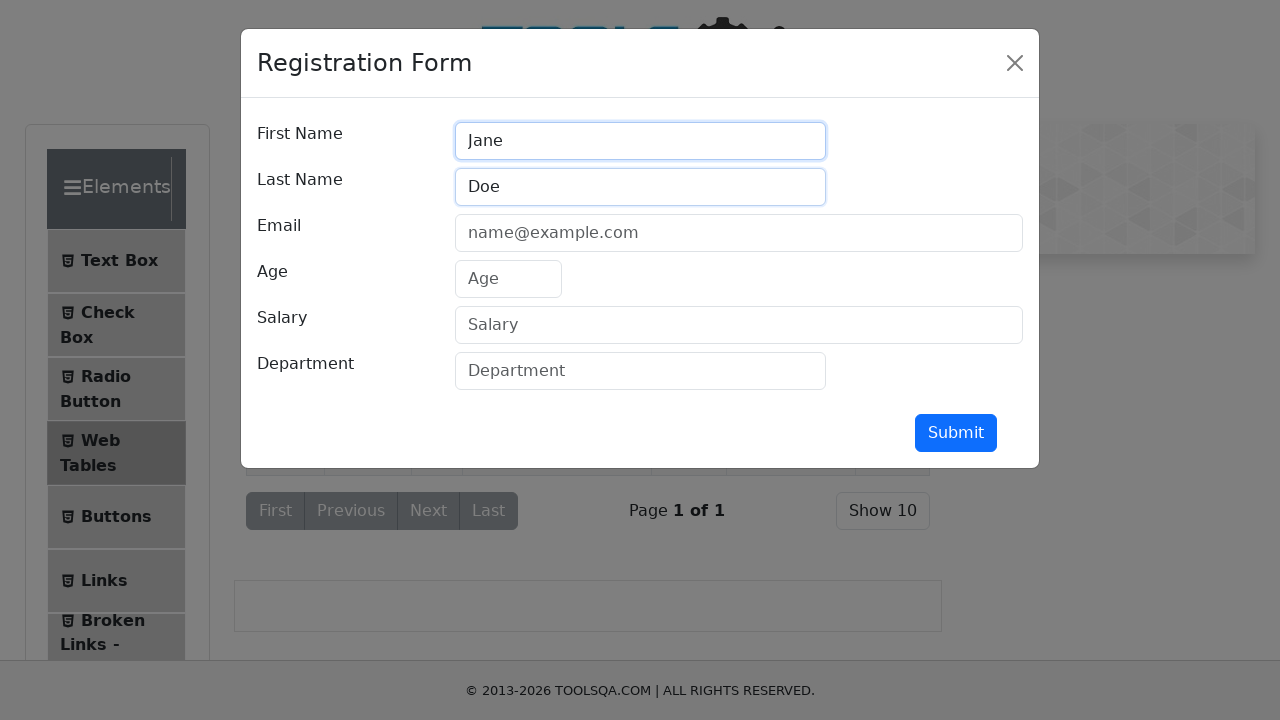

Filled email field with 'jane.doe@example.com' on #userEmail
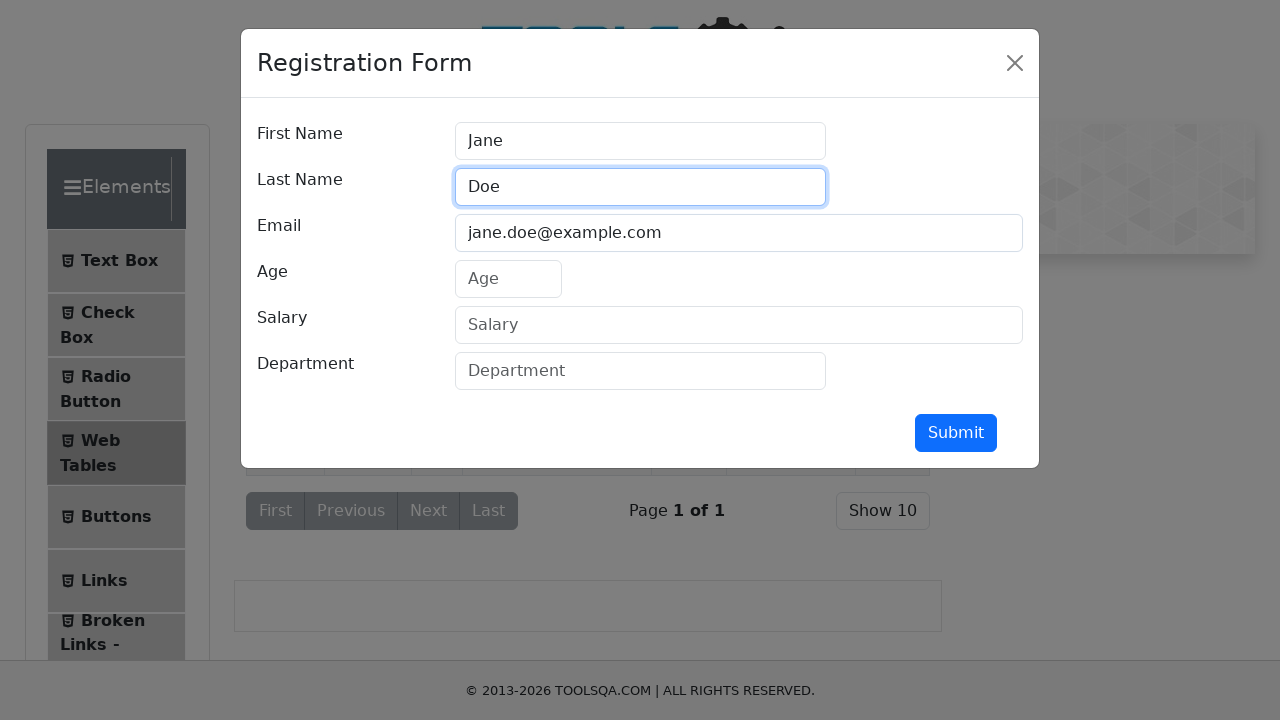

Filled age field with '28' on #age
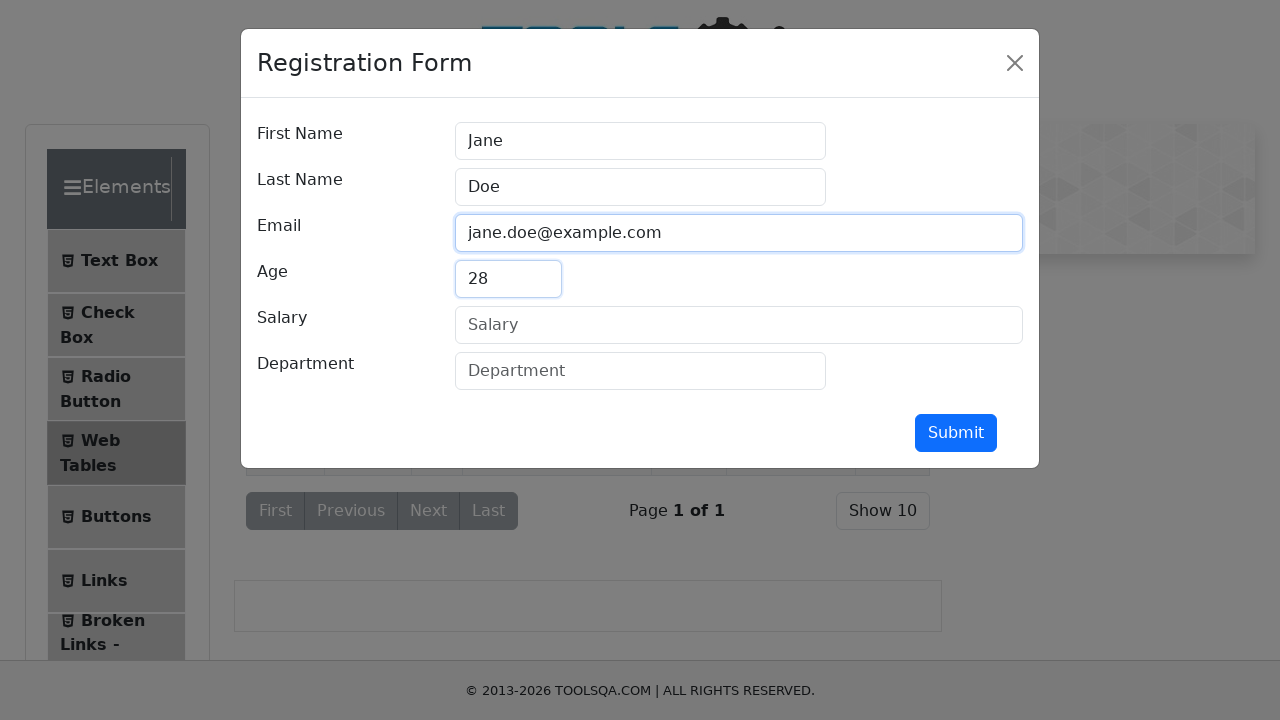

Filled salary field with '75000' on #salary
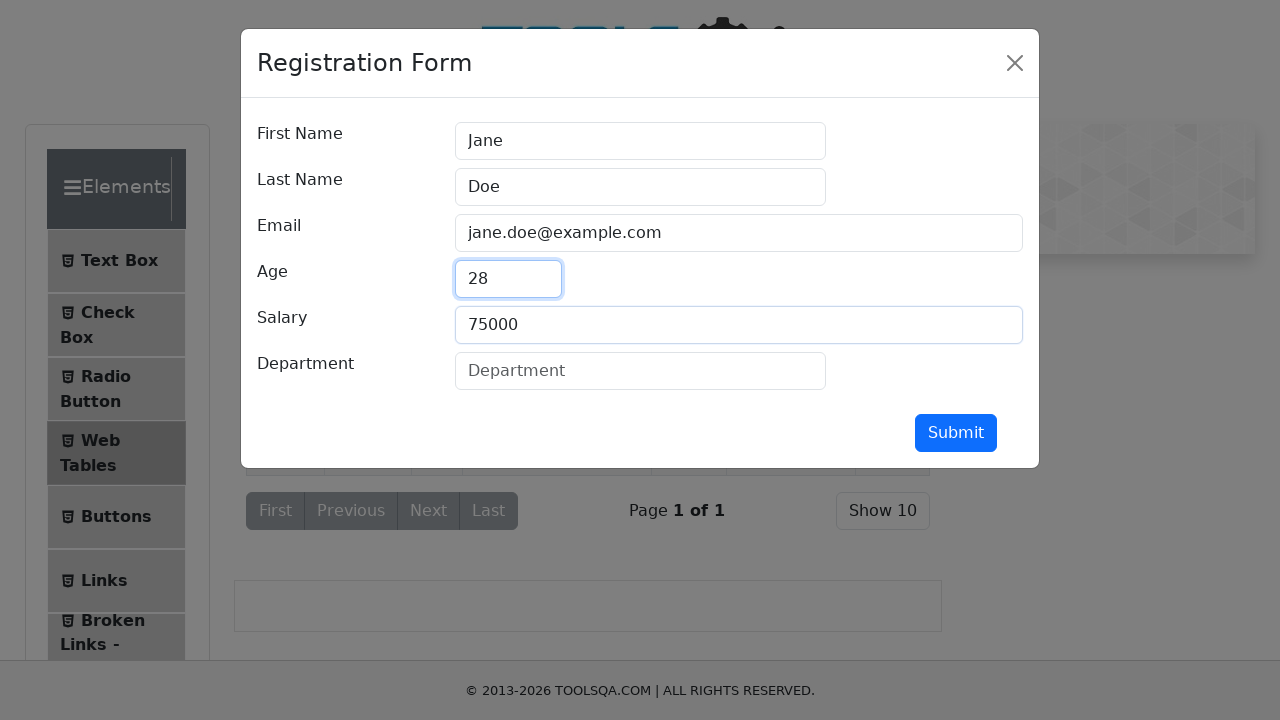

Filled department field with 'Engineering' on #department
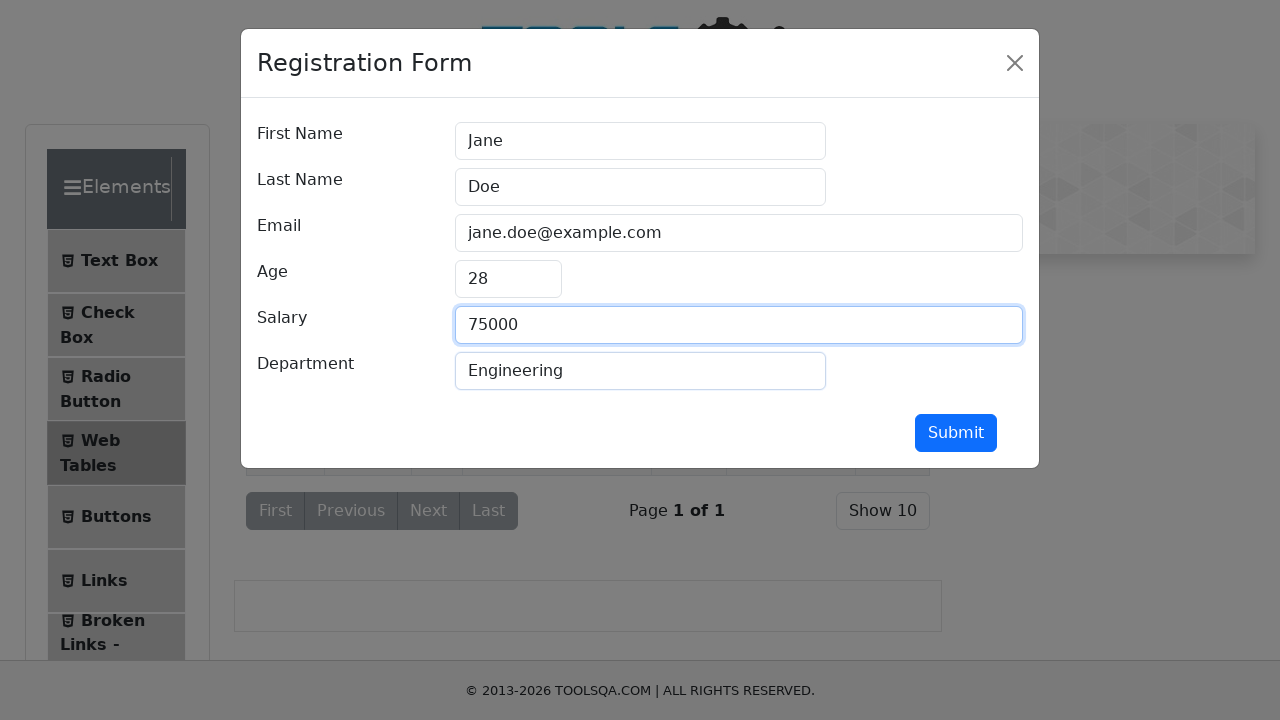

Clicked submit button to save new employee record at (956, 433) on #submit
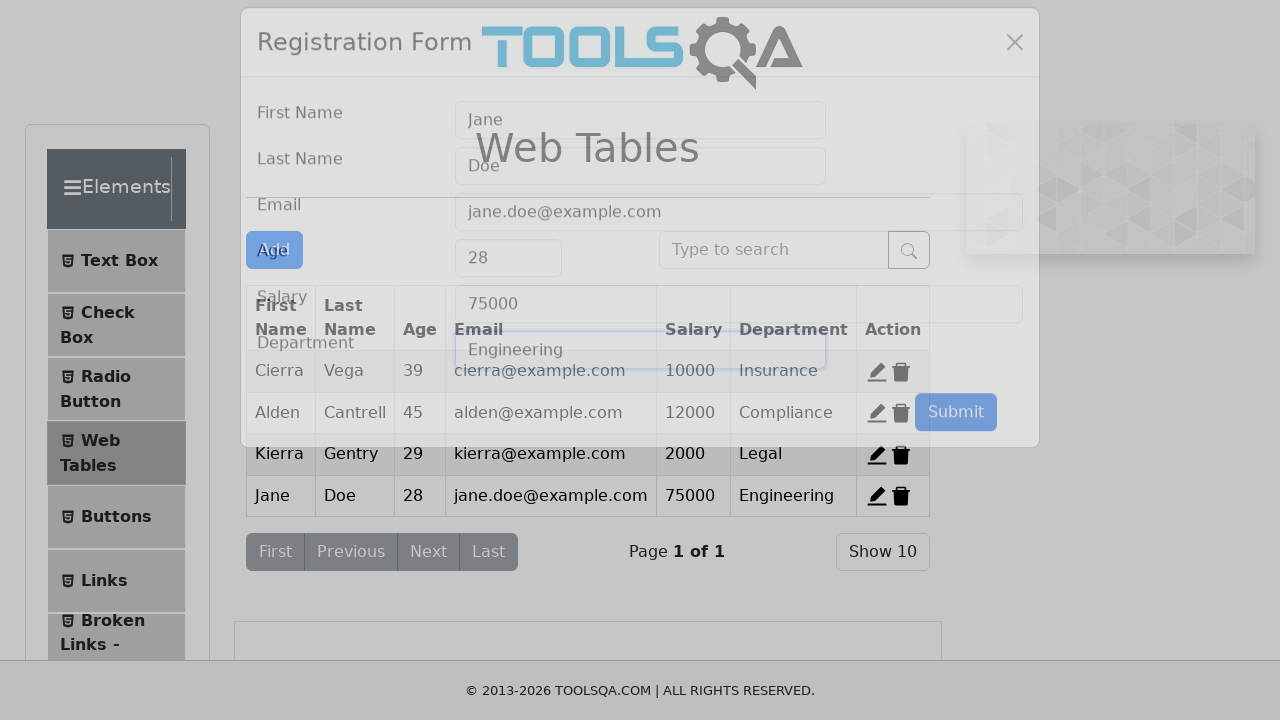

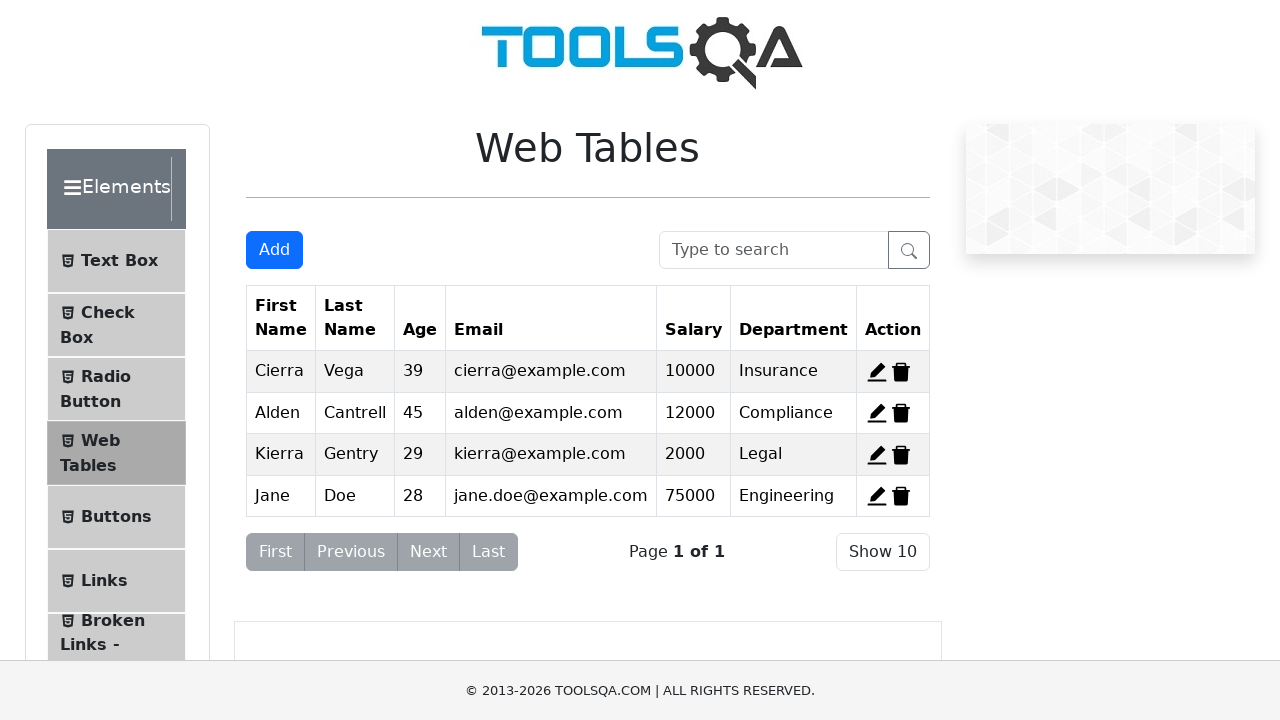